Tests navigation with custom timeout settings by navigating to GitHub repository and performing back/forward/reload operations

Starting URL: https://github.com/microsoft/playwright-sharp

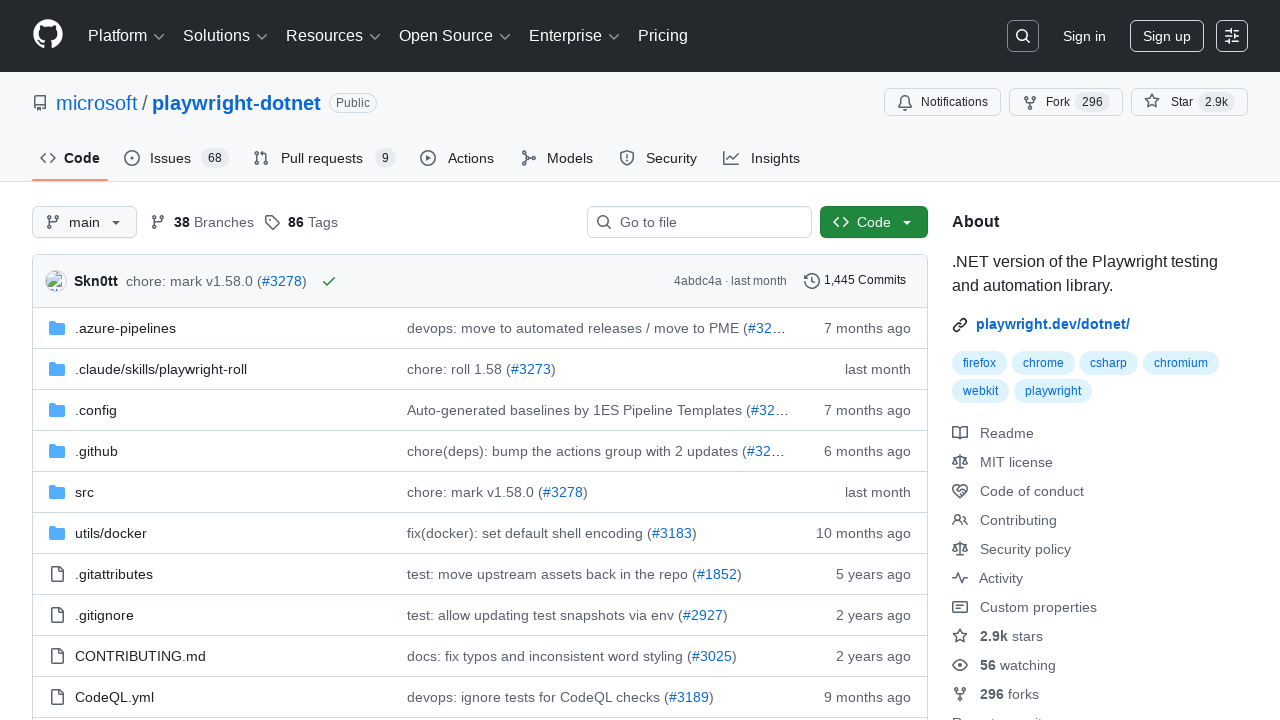

Navigated back with 30 second timeout
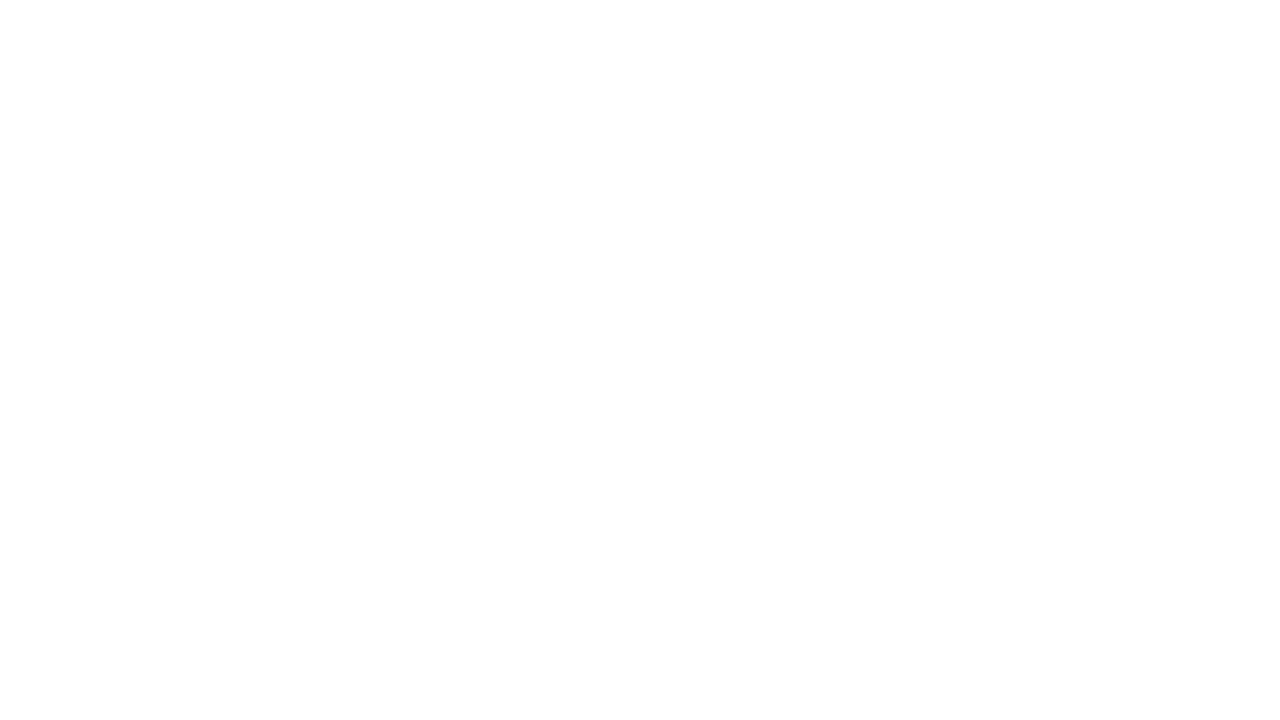

Navigated forward with 30 second timeout
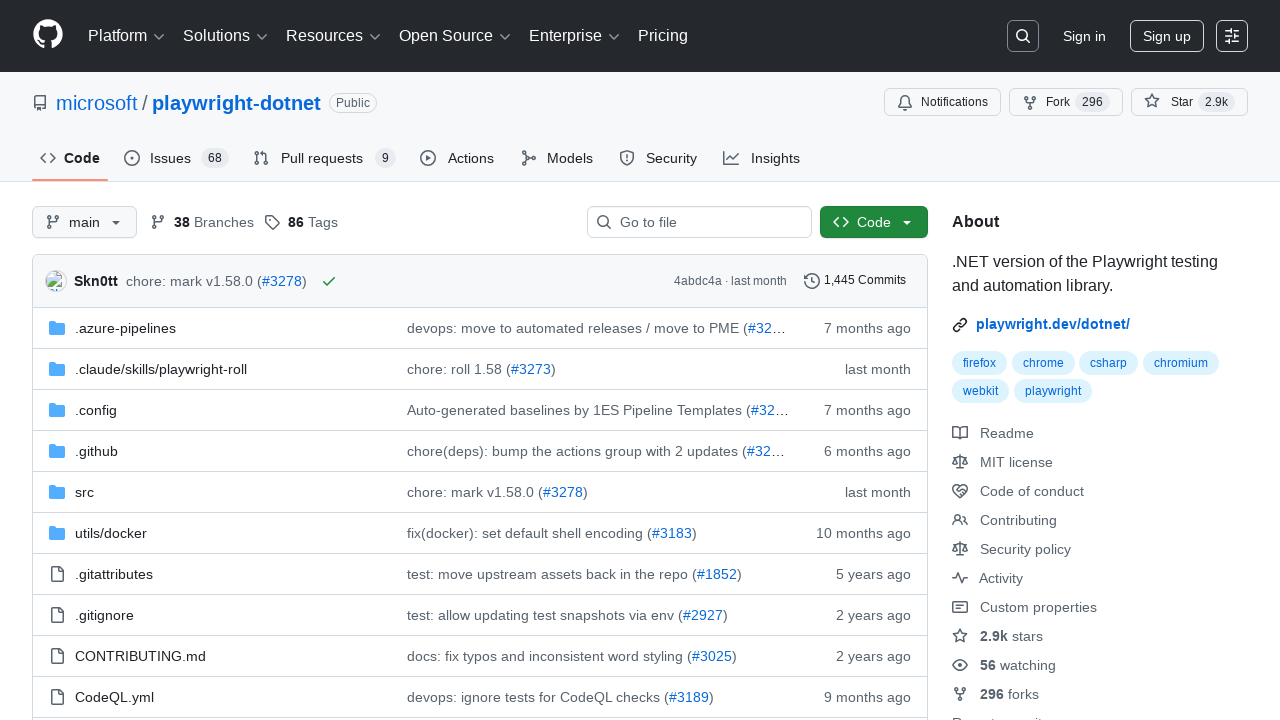

Reloaded page with 30 second timeout
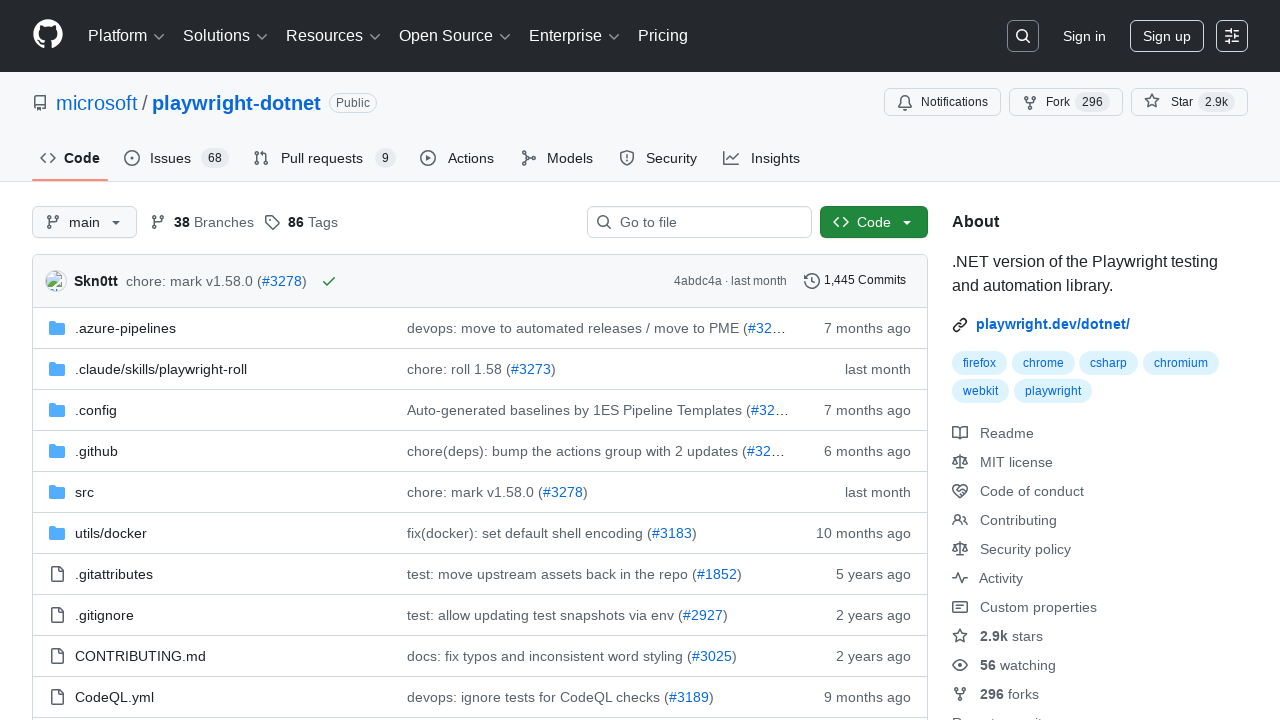

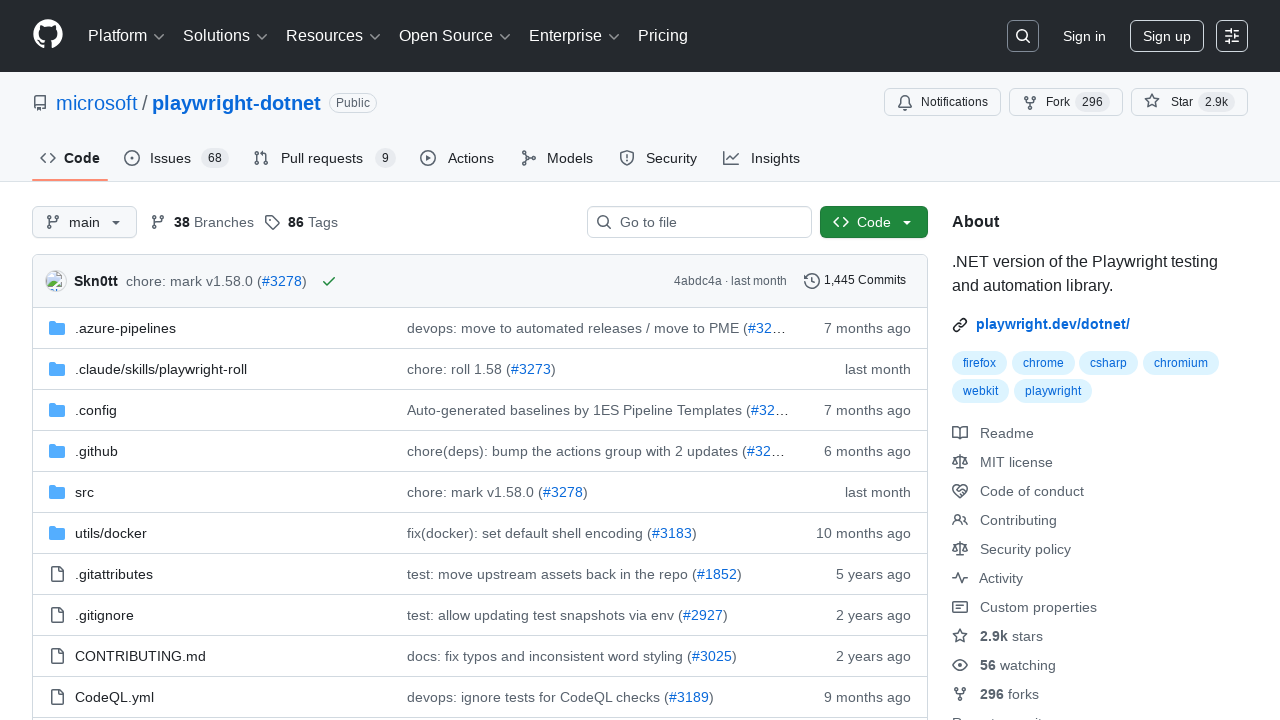